Tests flight booking form by selecting round trip option, choosing departure and arrival cities, and attempting to select a date from the calendar

Starting URL: https://rahulshettyacademy.com/dropdownsPractise/

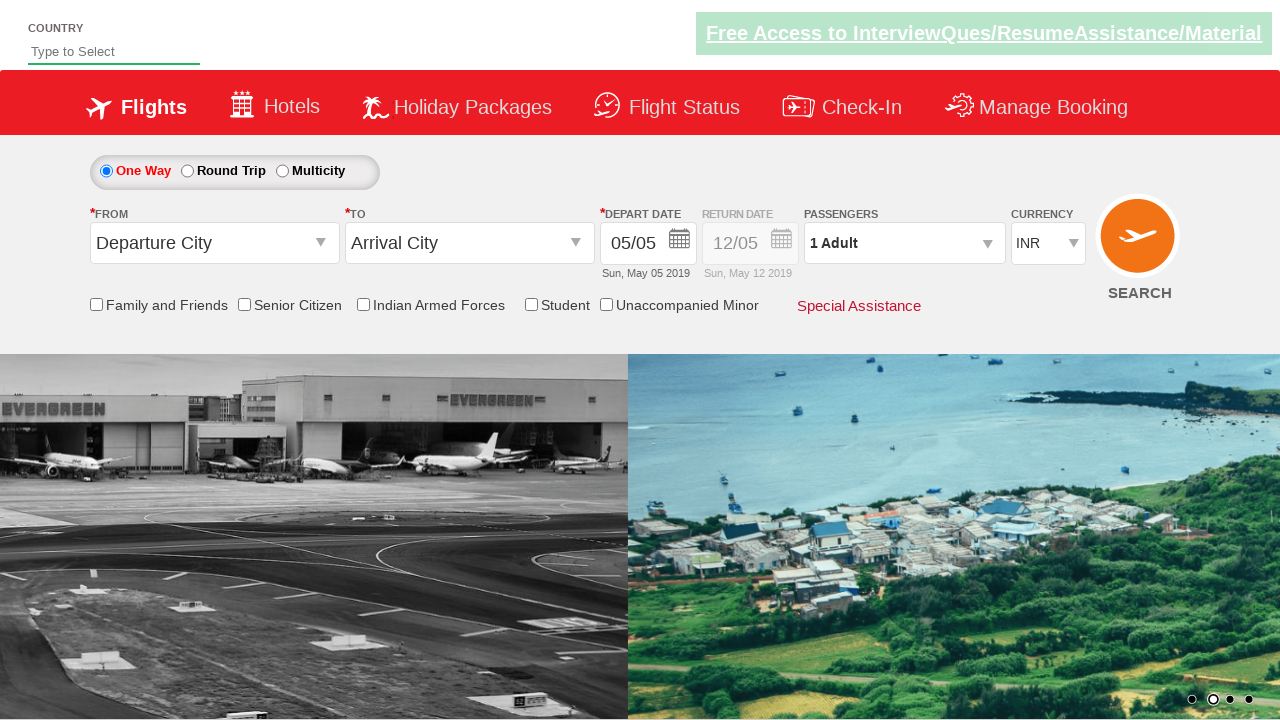

Selected Round Trip option at (187, 171) on input[value='RoundTrip']
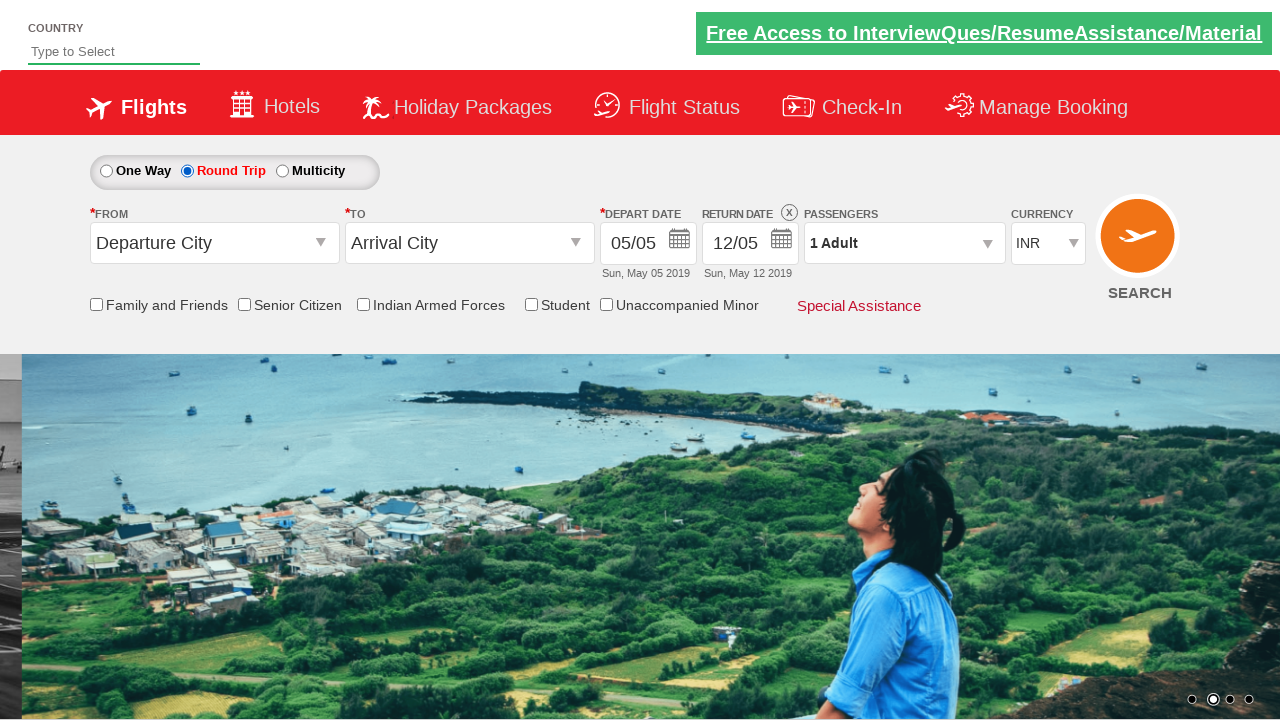

Clicked on origin station dropdown at (214, 243) on #ctl00_mainContent_ddl_originStation1_CTXT
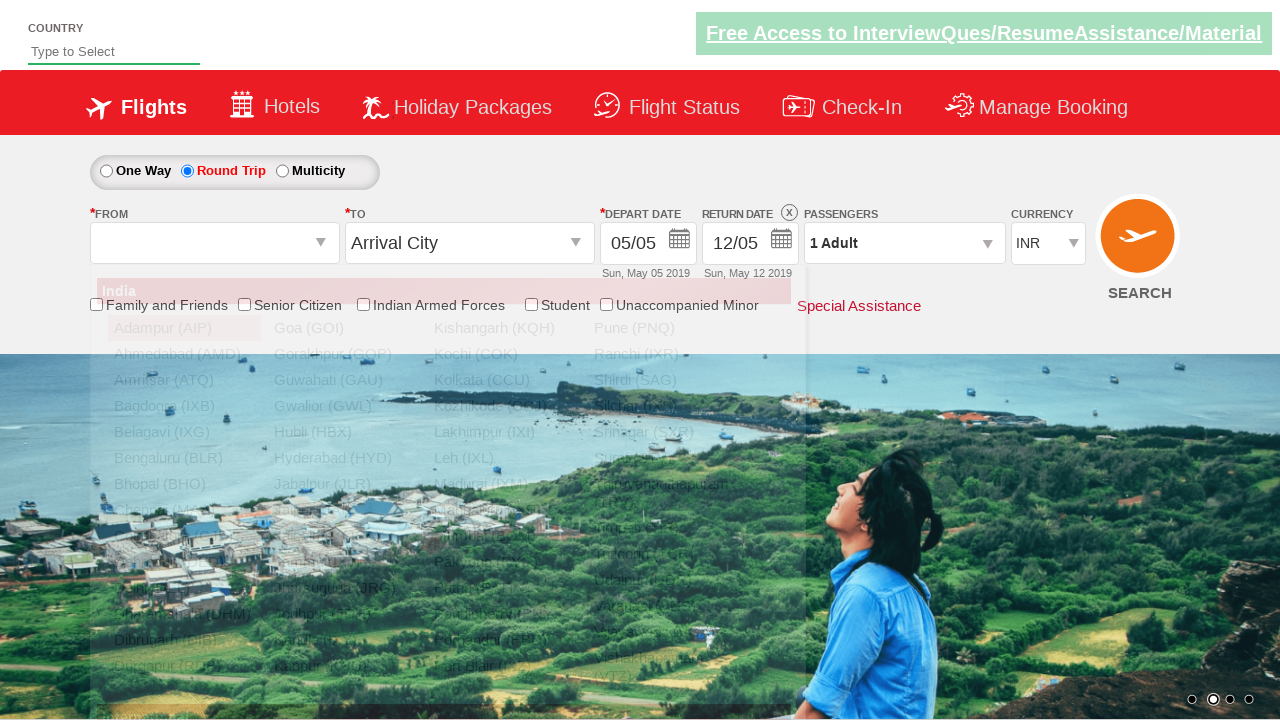

Selected Delhi as origin city at (184, 588) on a[value='DEL']
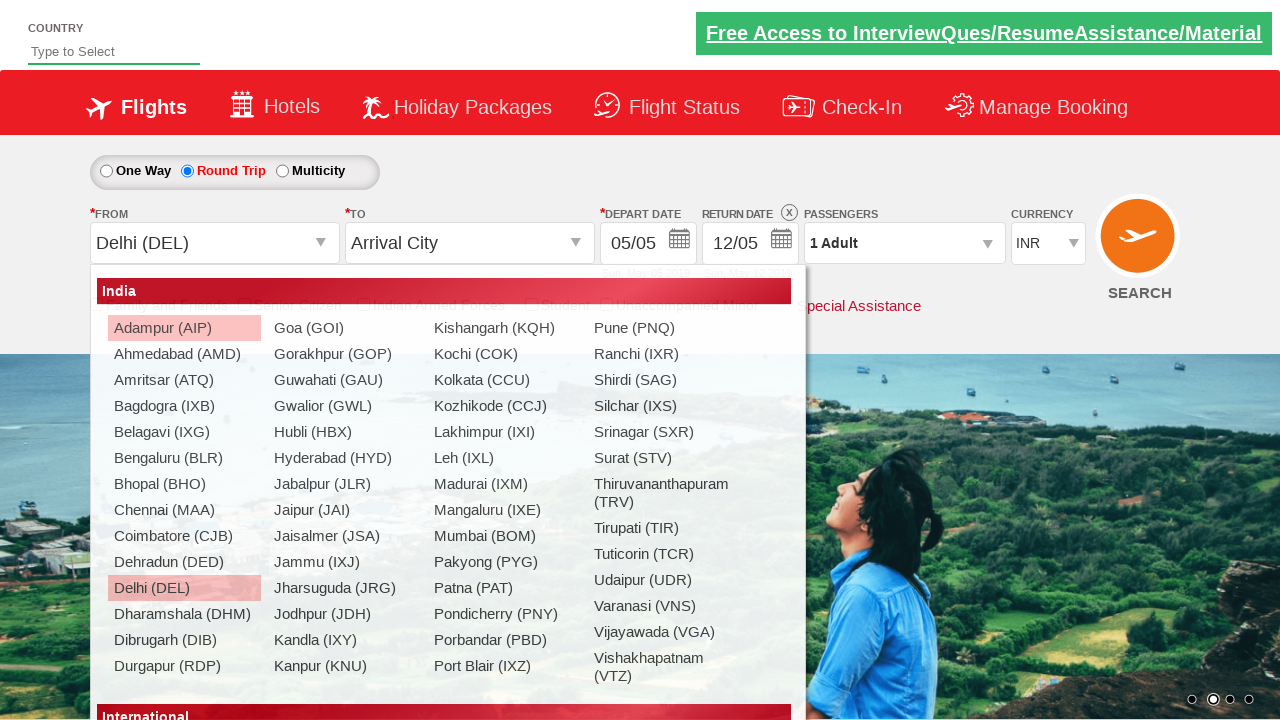

Waited for destination dropdown to be ready
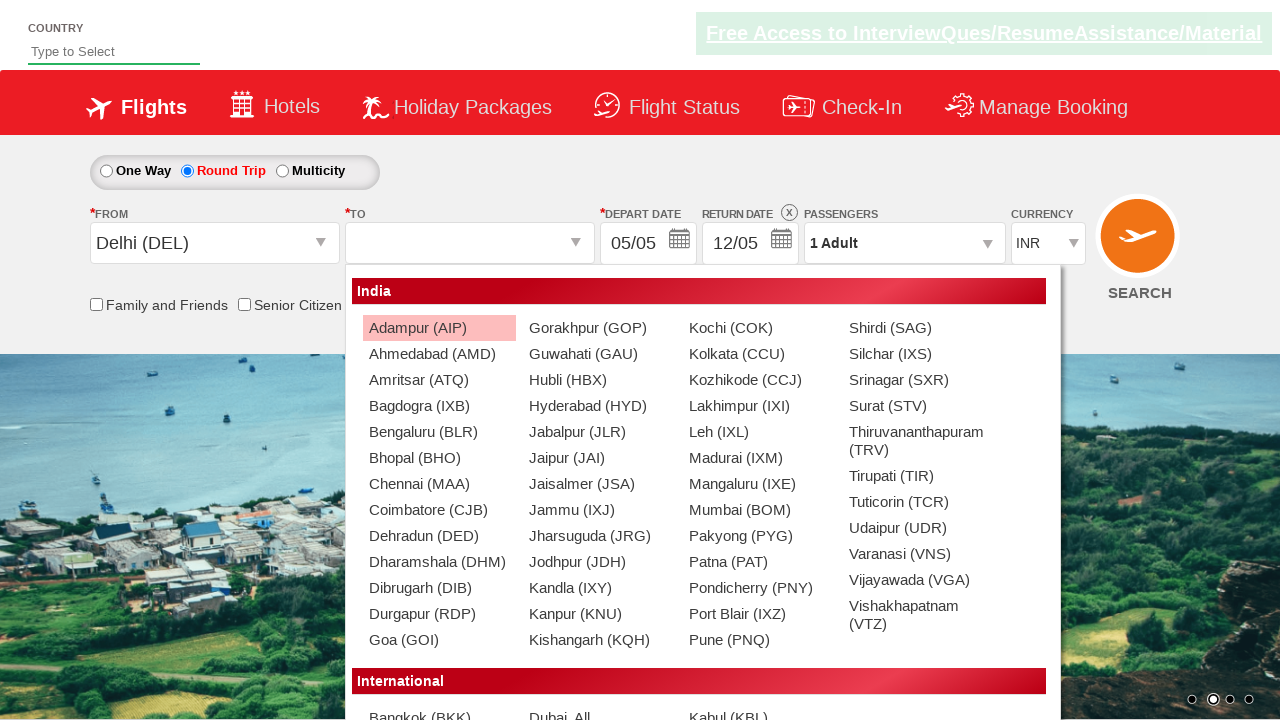

Selected Coimbatore as arrival city at (439, 510) on (//a[@text='Coimbatore (CJB)'])[2]
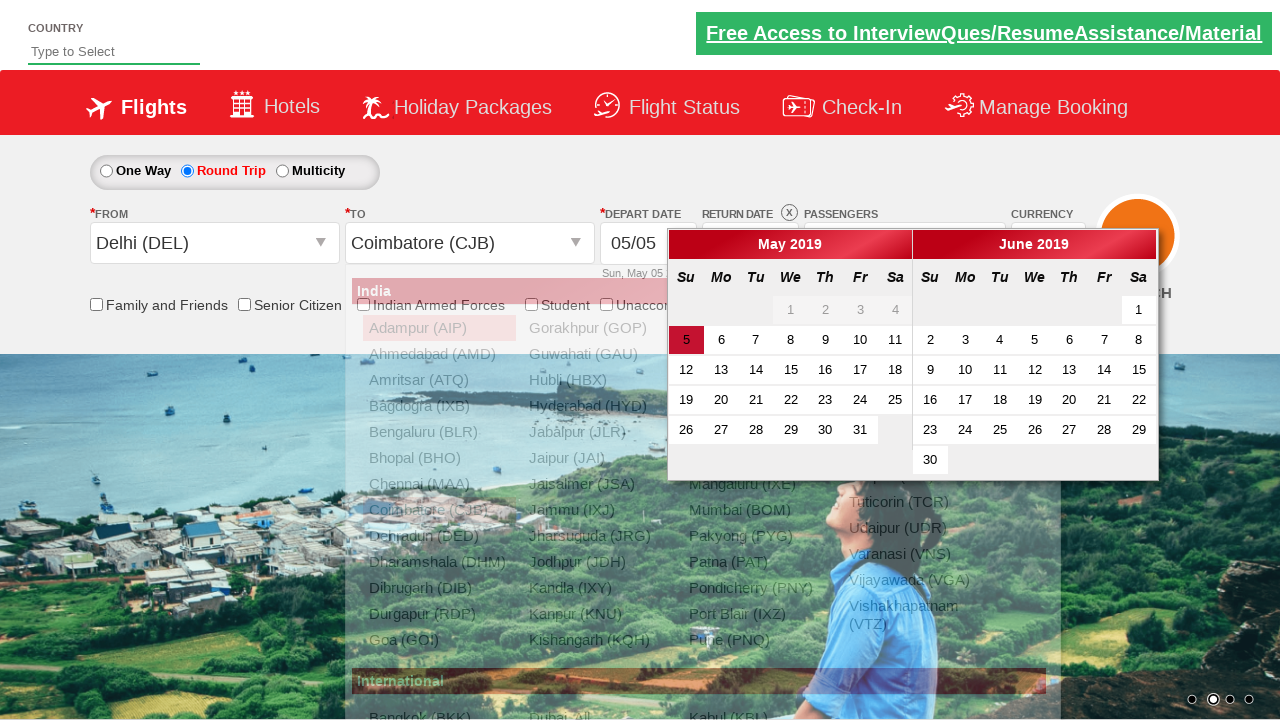

Waited for flight booking form to update
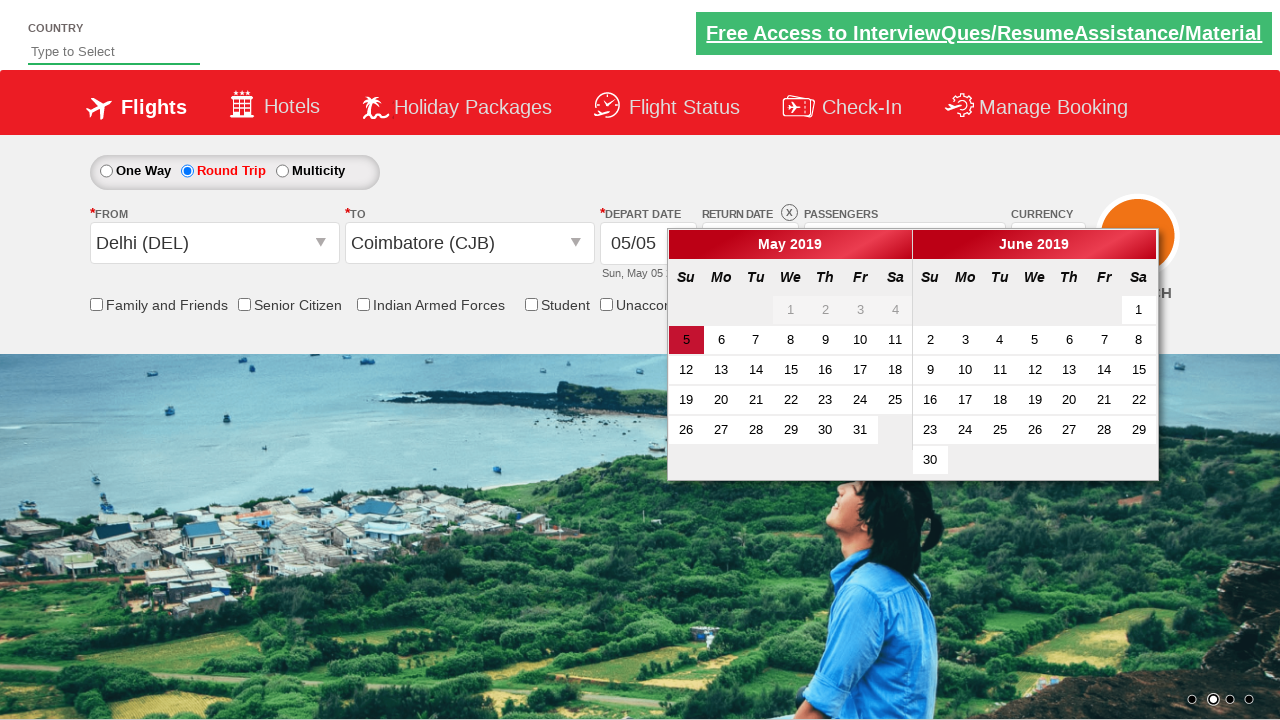

Clicked on flight search container to open calendar at (640, 244) on #flightSearchContainer
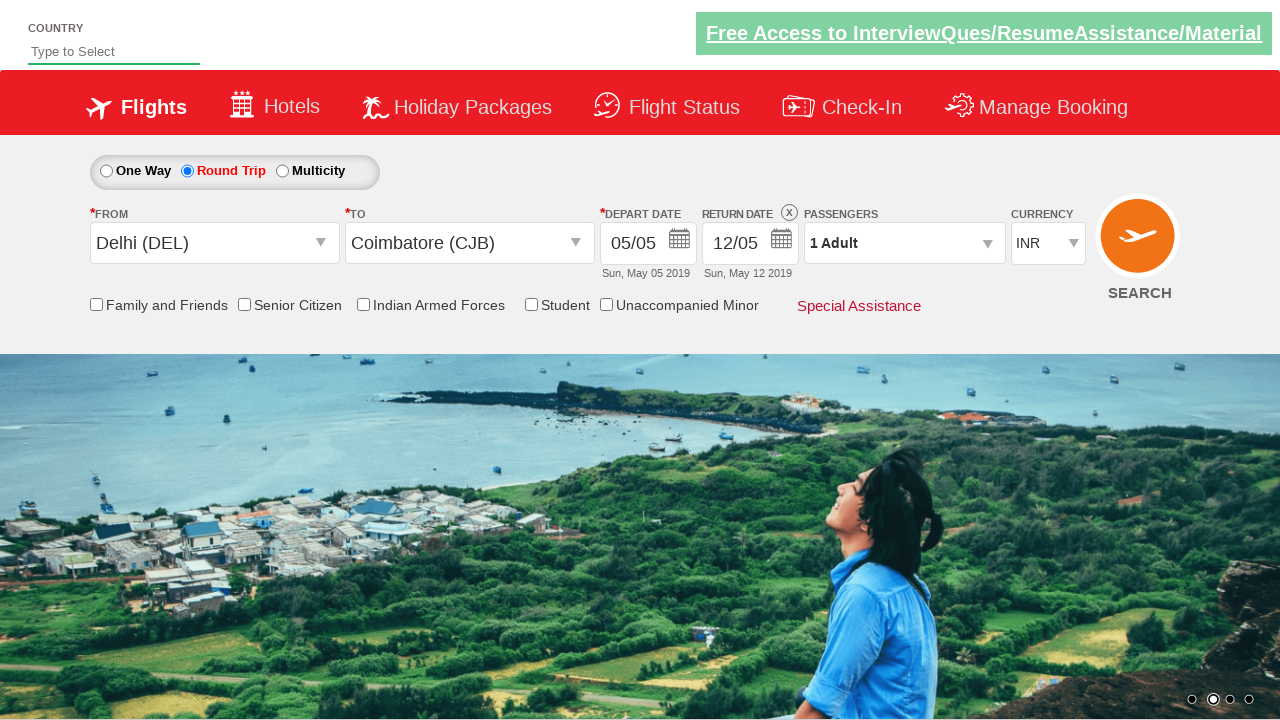

Selected active date from calendar at (686, 340) on .ui-state-default.ui-state-active
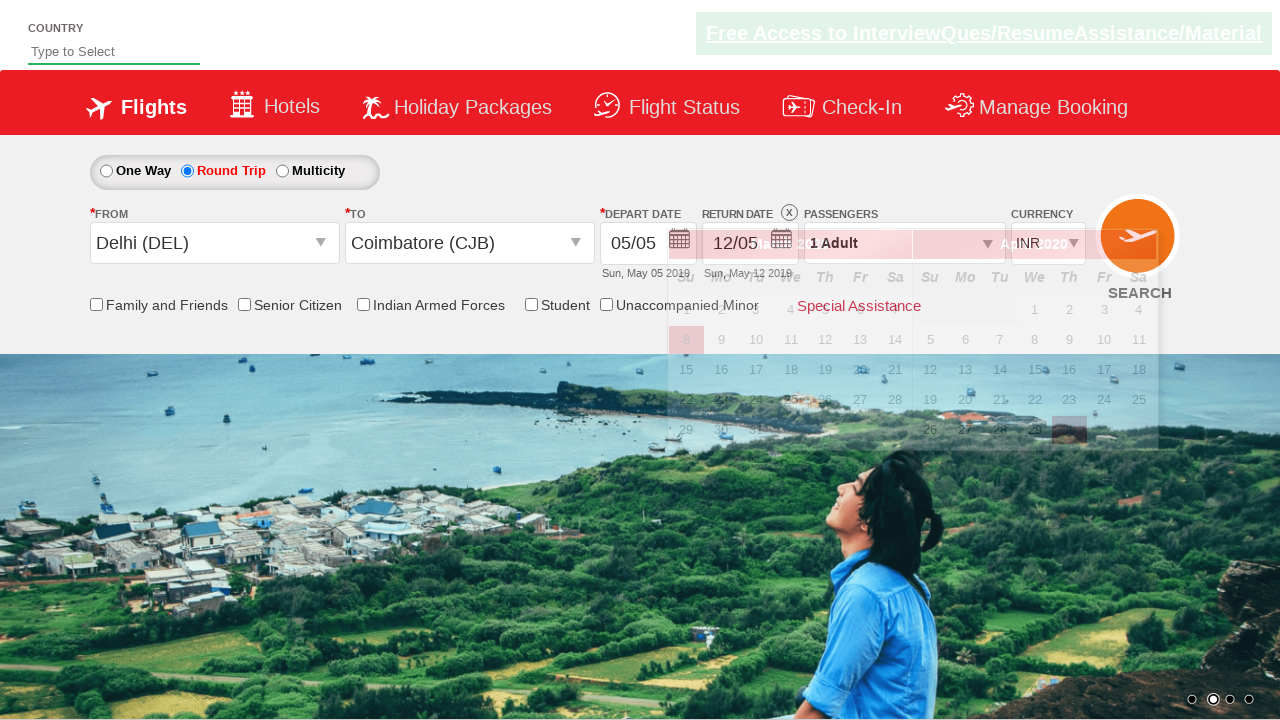

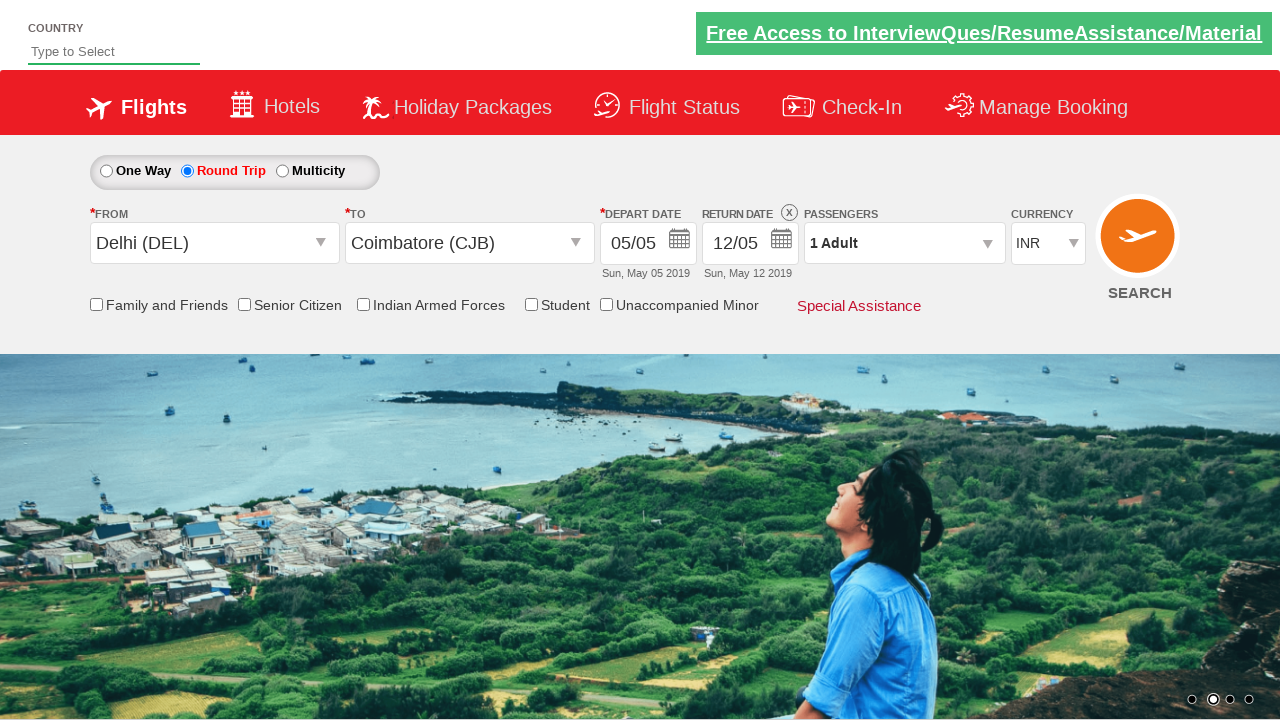